Tests radio button and checkbox interactions on a form, including selecting options, verifying selections, and checking enabled/disabled states

Starting URL: https://letcode.in/radio

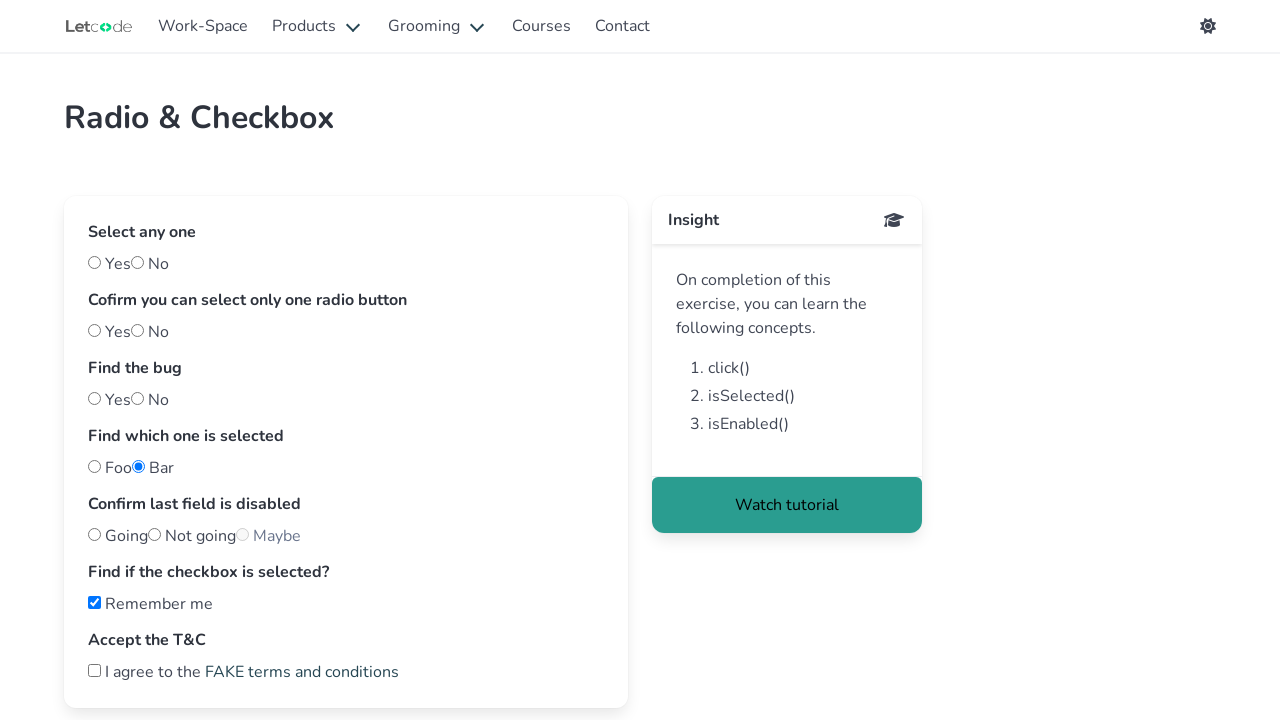

Clicked 'Yes' radio button at (94, 262) on #yes
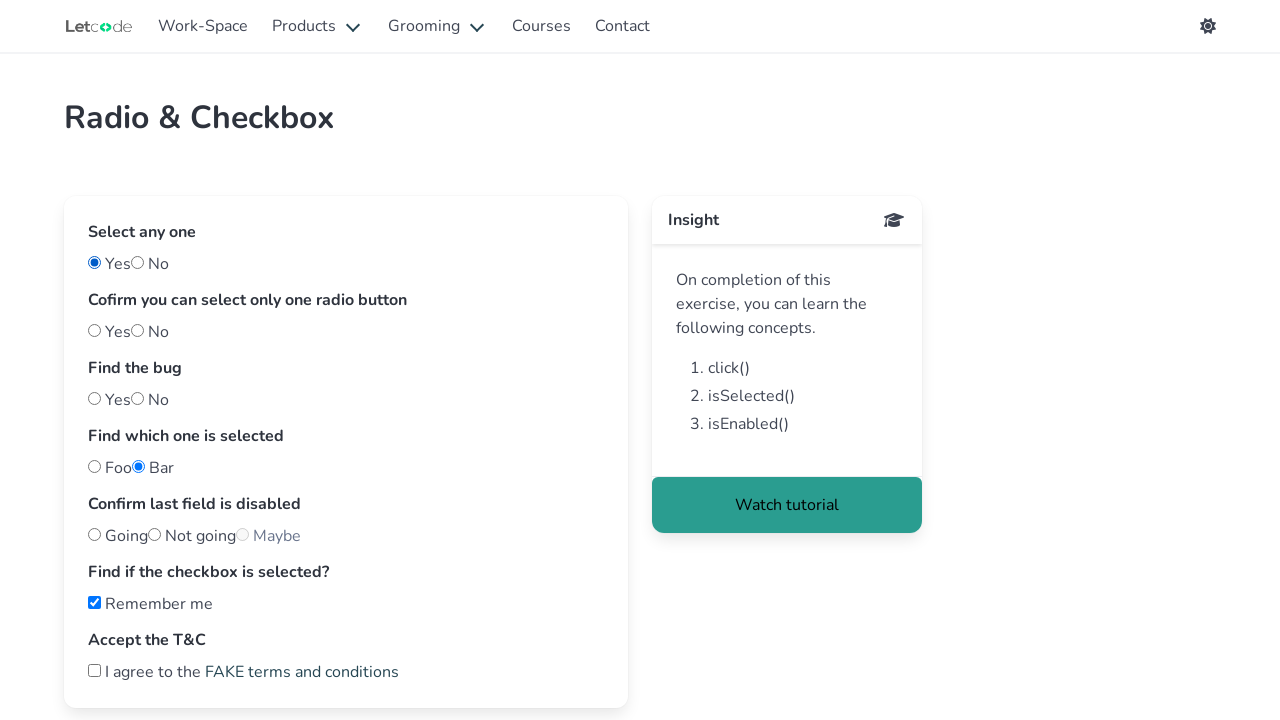

Selected radio button option 'One' at (94, 330) on #one
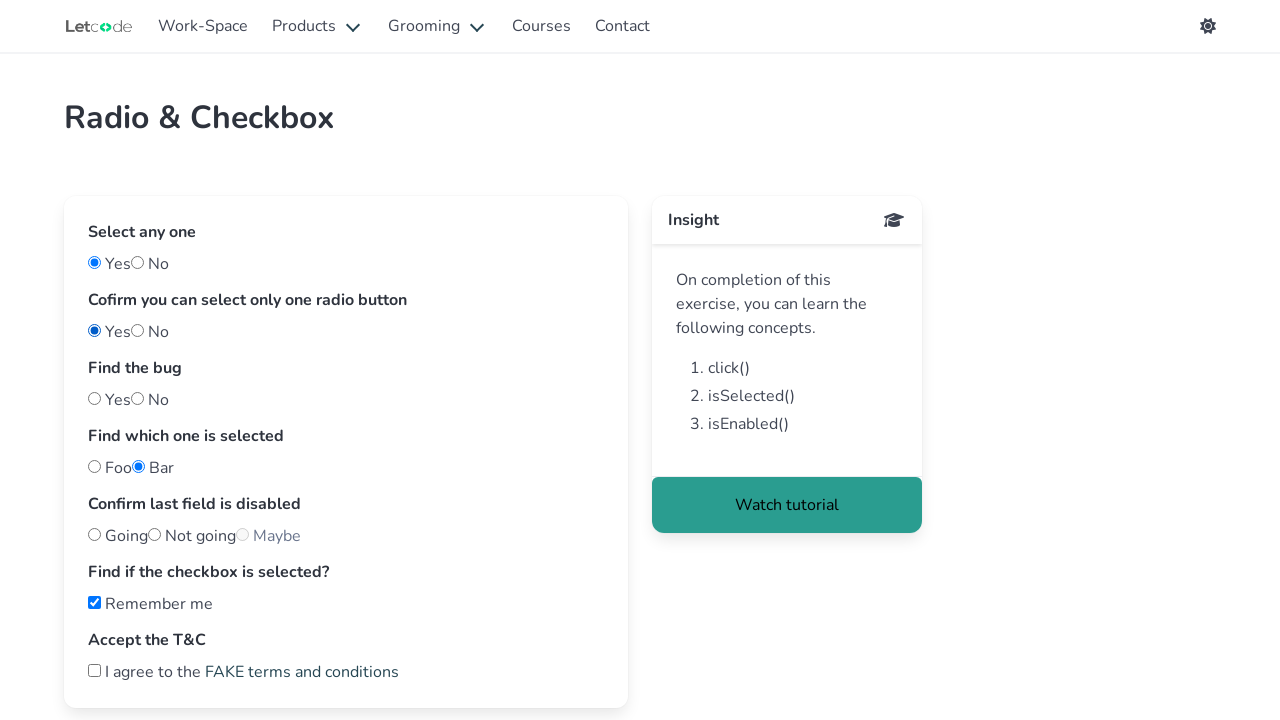

Selected radio button option 'Two' at (138, 330) on #two
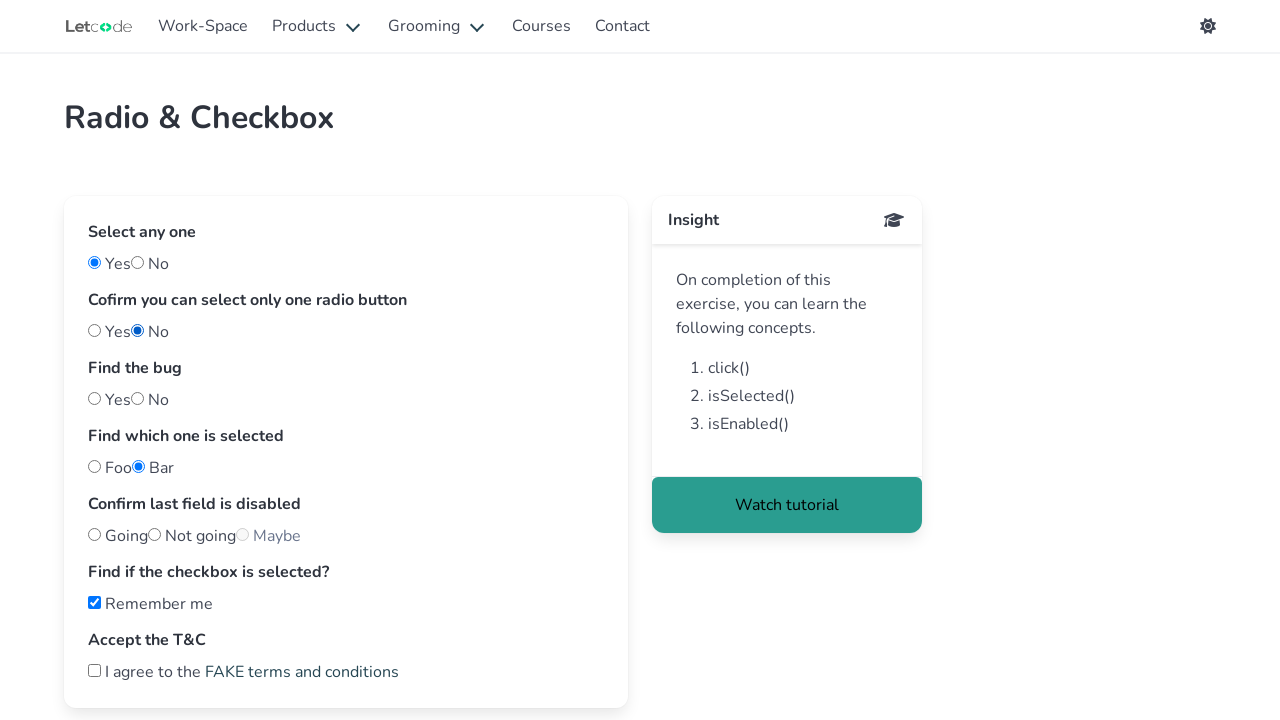

Selected 'No Bug' radio button at (94, 398) on #nobug
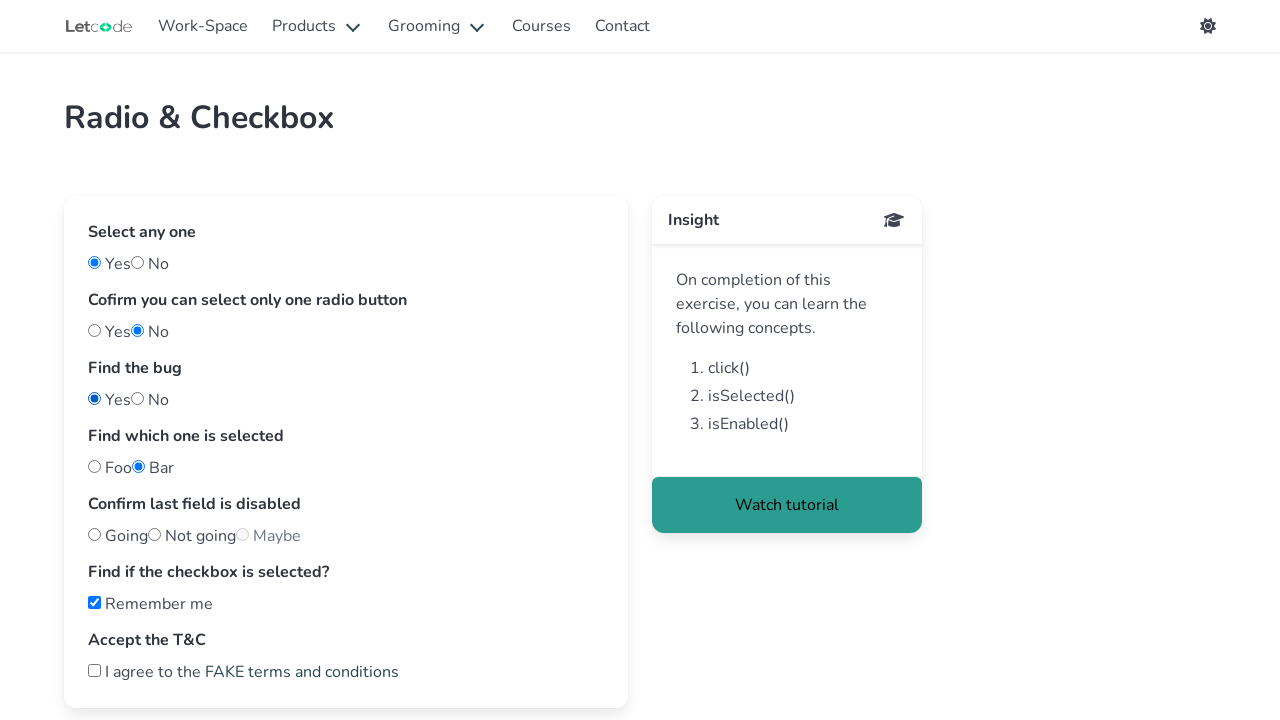

Selected 'Bug' radio button at (138, 398) on #bug
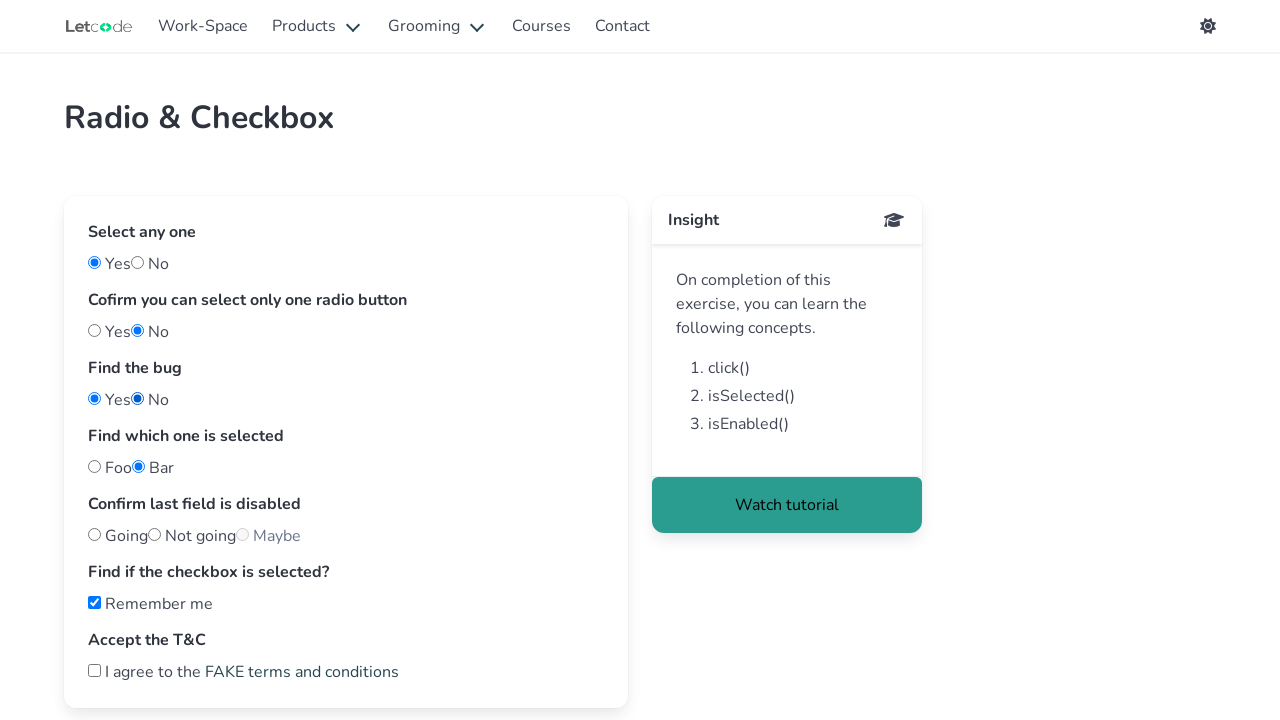

Verified 'Remember me' checkbox state
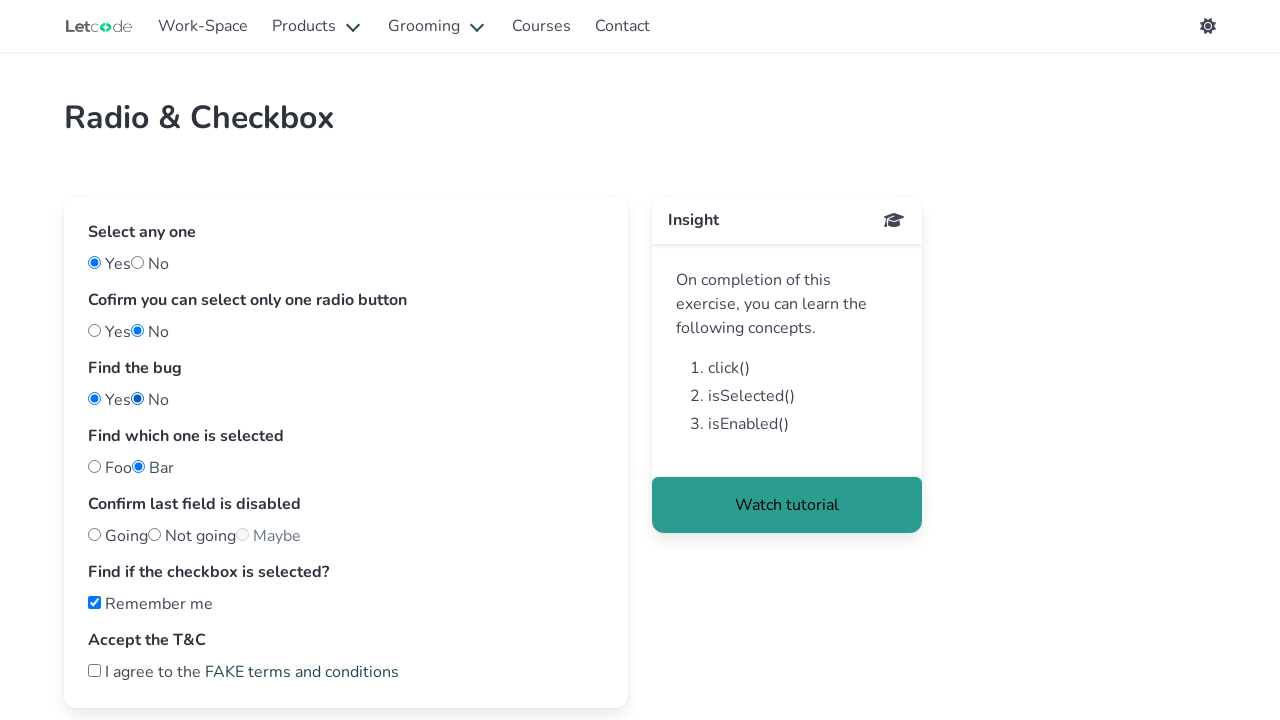

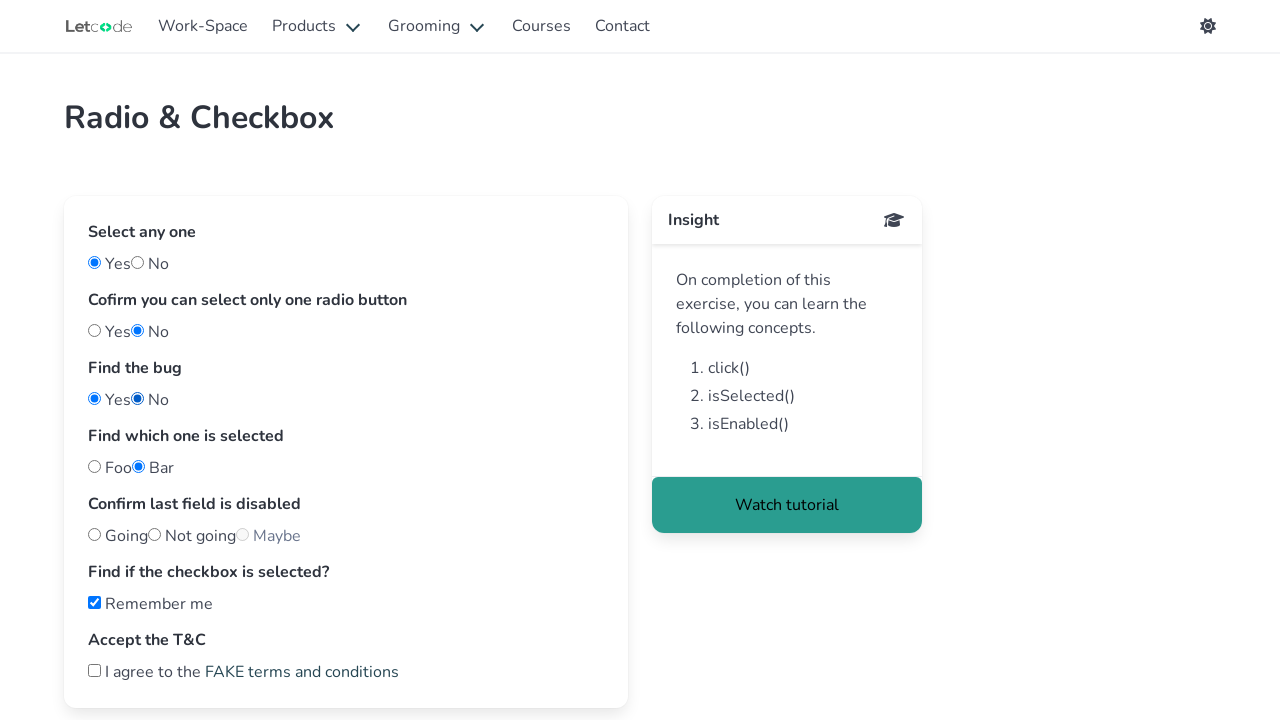